Tests that edits are cancelled when pressing Escape key

Starting URL: https://demo.playwright.dev/todomvc

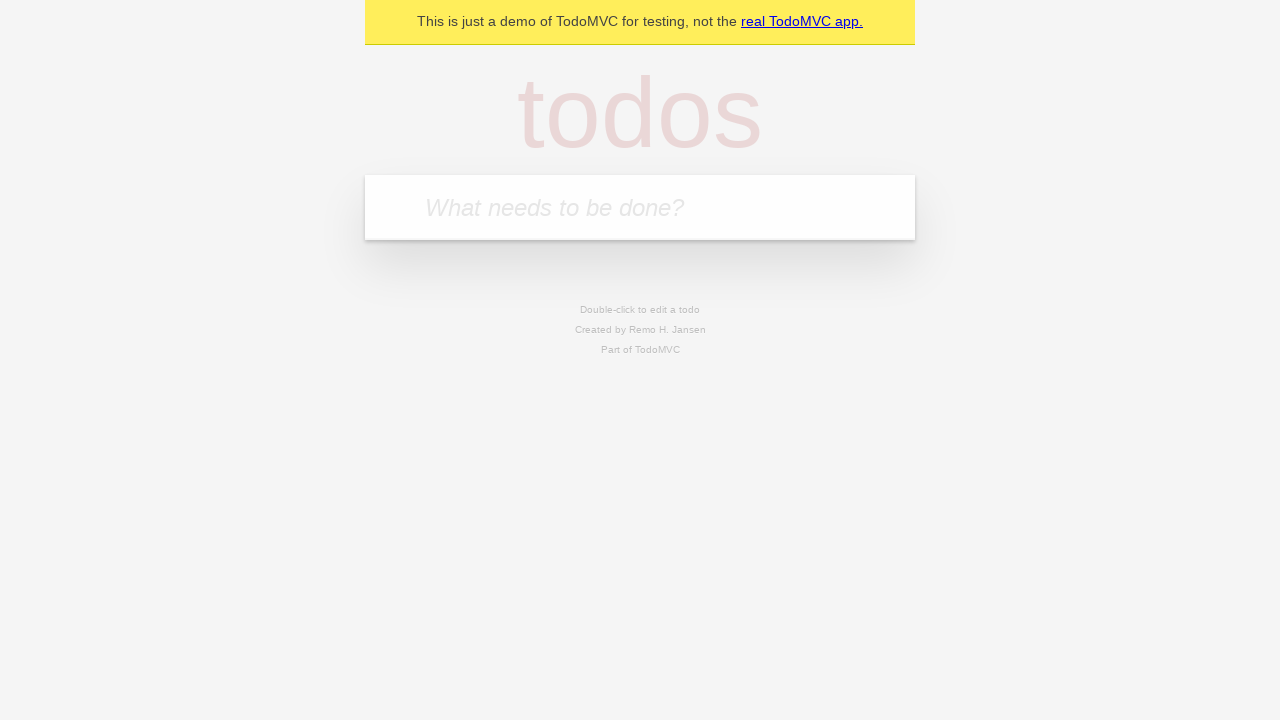

Filled todo input with 'buy some cheese' on internal:attr=[placeholder="What needs to be done?"i]
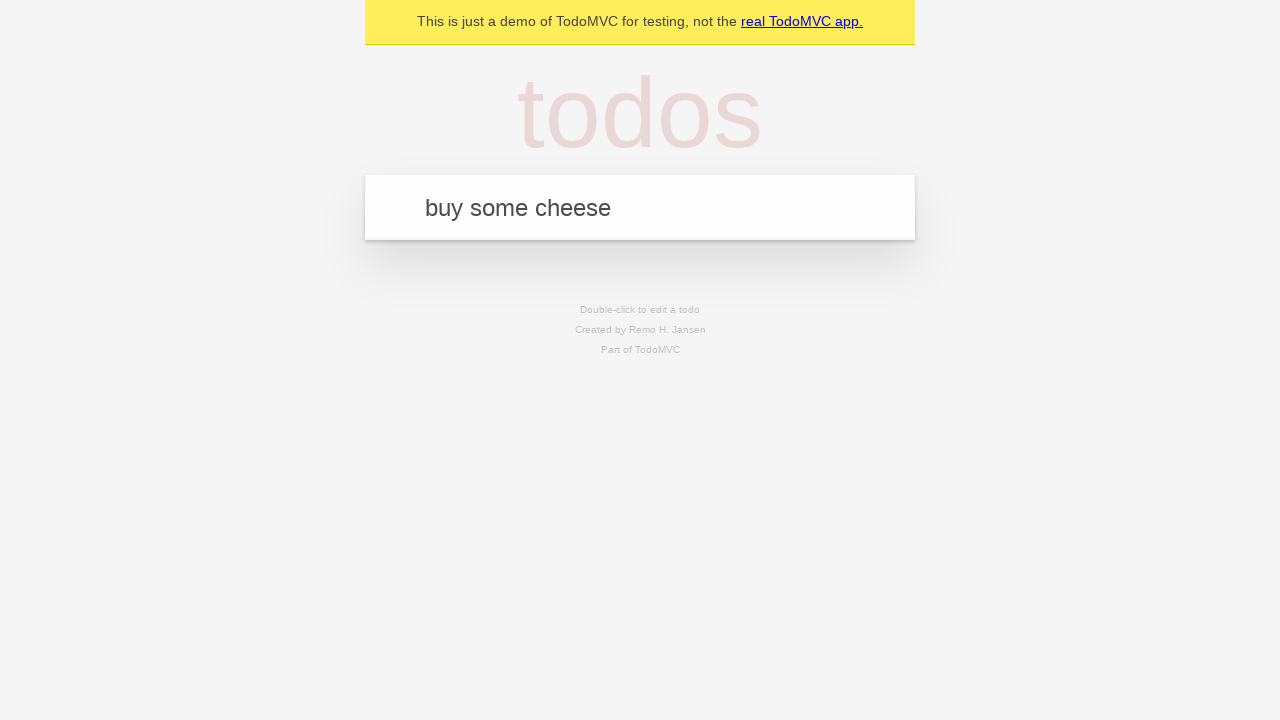

Pressed Enter to create todo 'buy some cheese' on internal:attr=[placeholder="What needs to be done?"i]
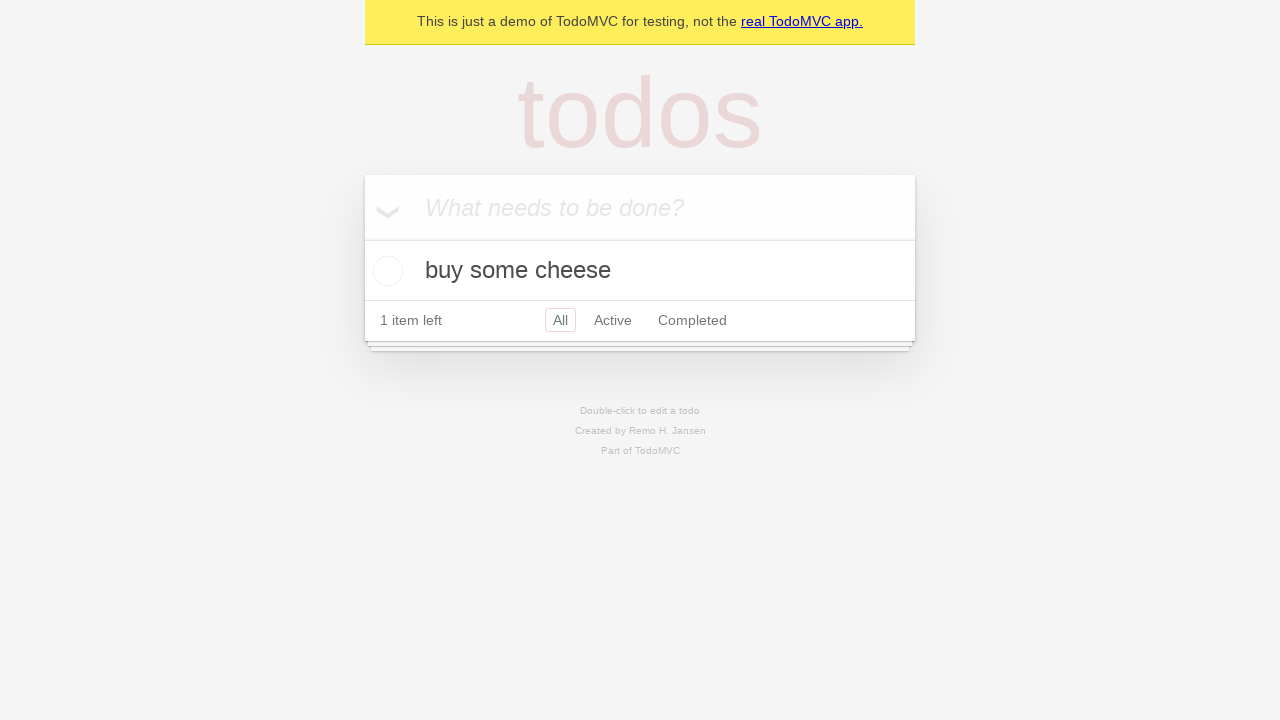

Filled todo input with 'feed the cat' on internal:attr=[placeholder="What needs to be done?"i]
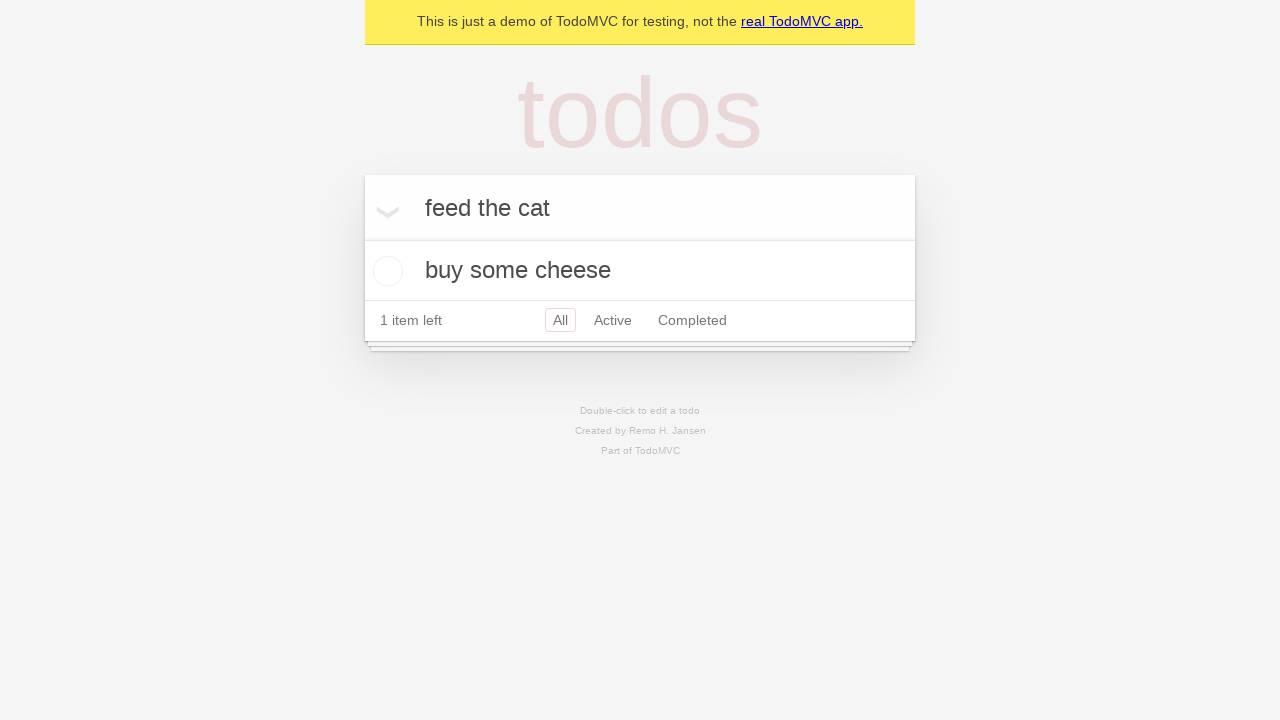

Pressed Enter to create todo 'feed the cat' on internal:attr=[placeholder="What needs to be done?"i]
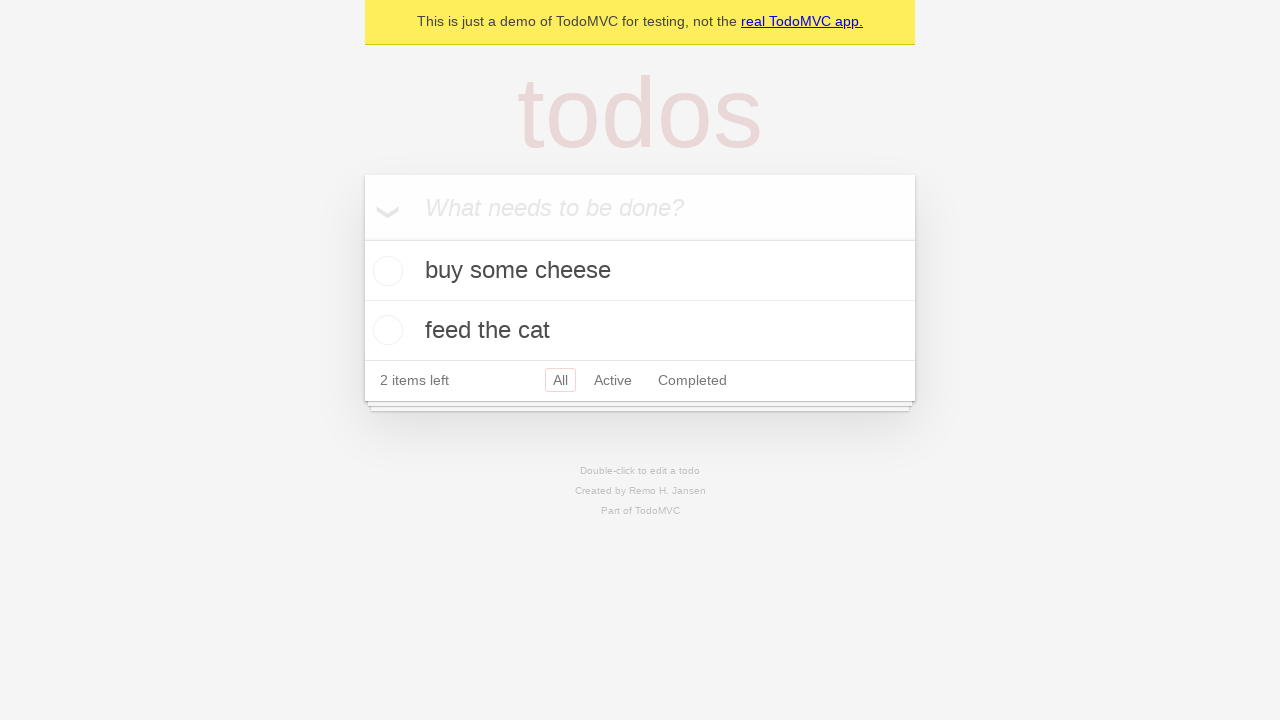

Filled todo input with 'book a doctors appointment' on internal:attr=[placeholder="What needs to be done?"i]
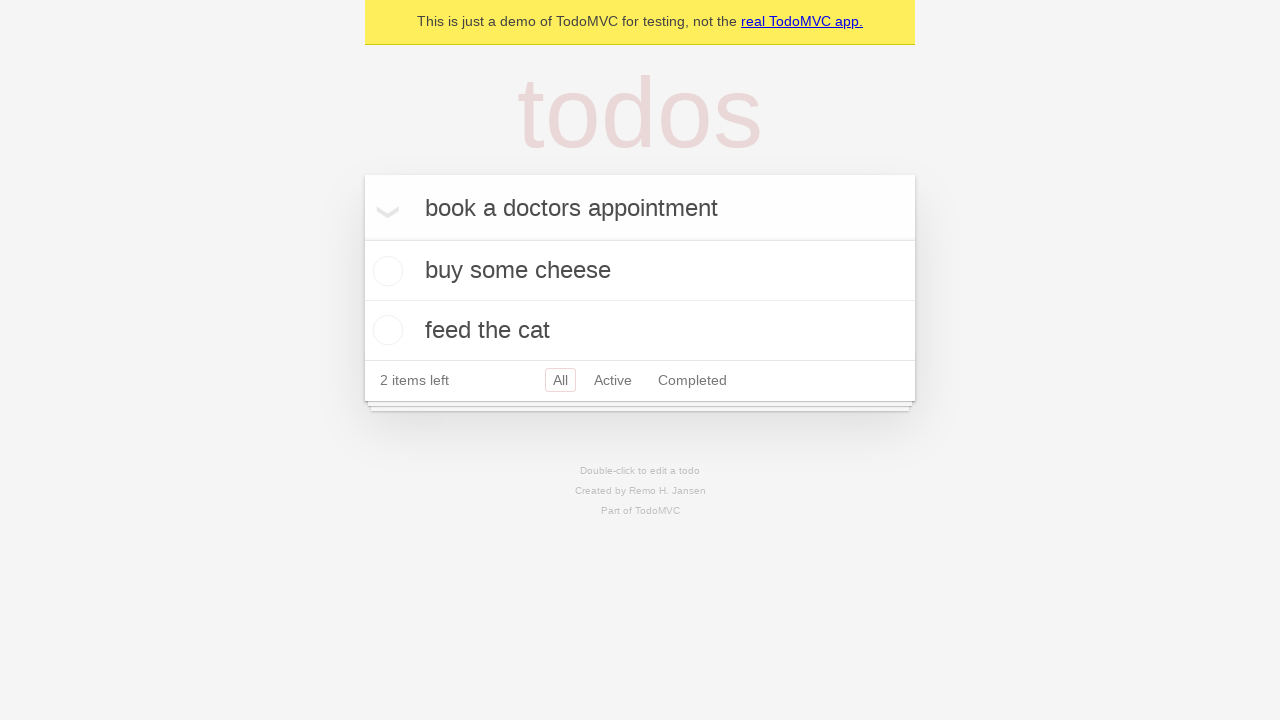

Pressed Enter to create todo 'book a doctors appointment' on internal:attr=[placeholder="What needs to be done?"i]
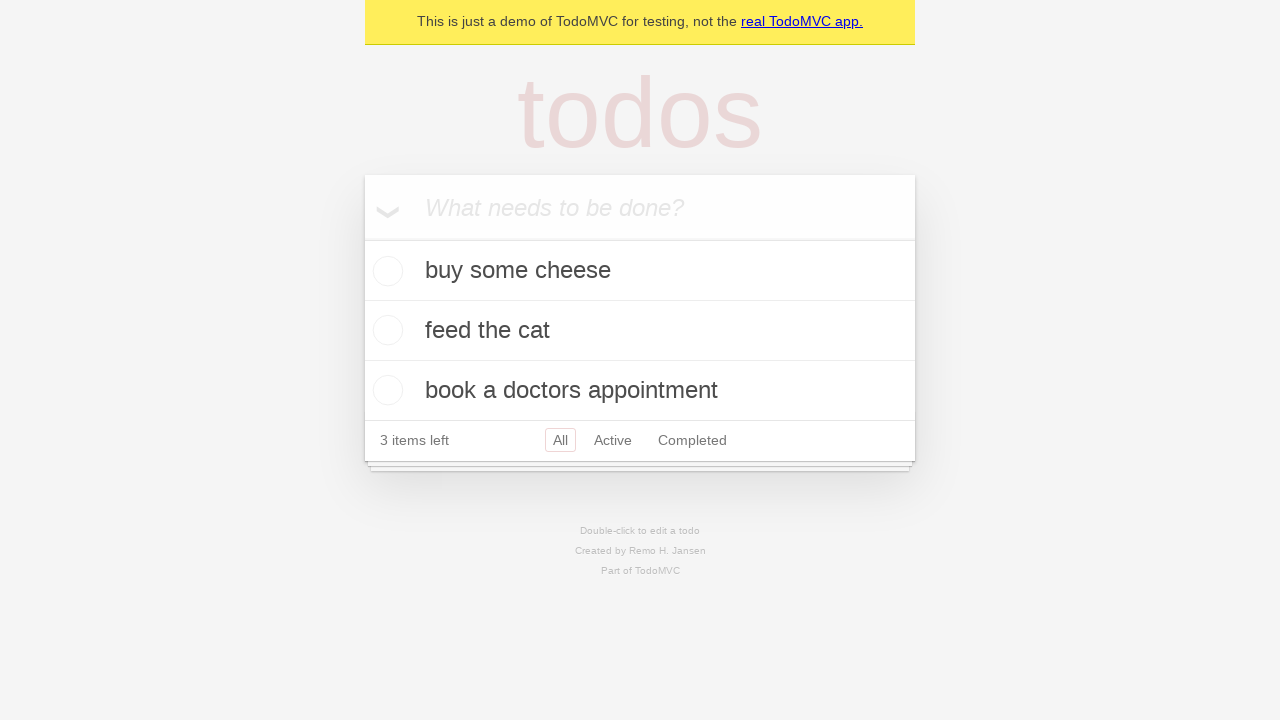

Double-clicked on second todo item to enter edit mode at (640, 331) on internal:testid=[data-testid="todo-item"s] >> nth=1
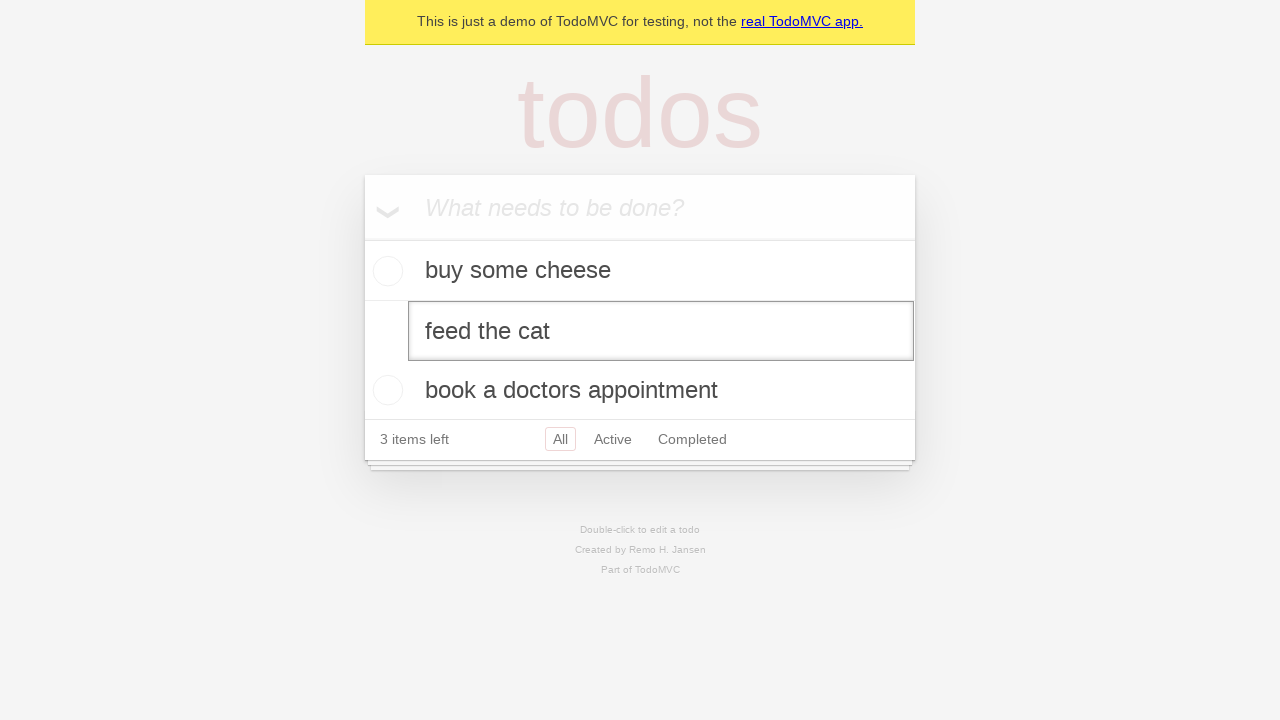

Filled edit field with 'buy some sausages' on internal:testid=[data-testid="todo-item"s] >> nth=1 >> internal:role=textbox[nam
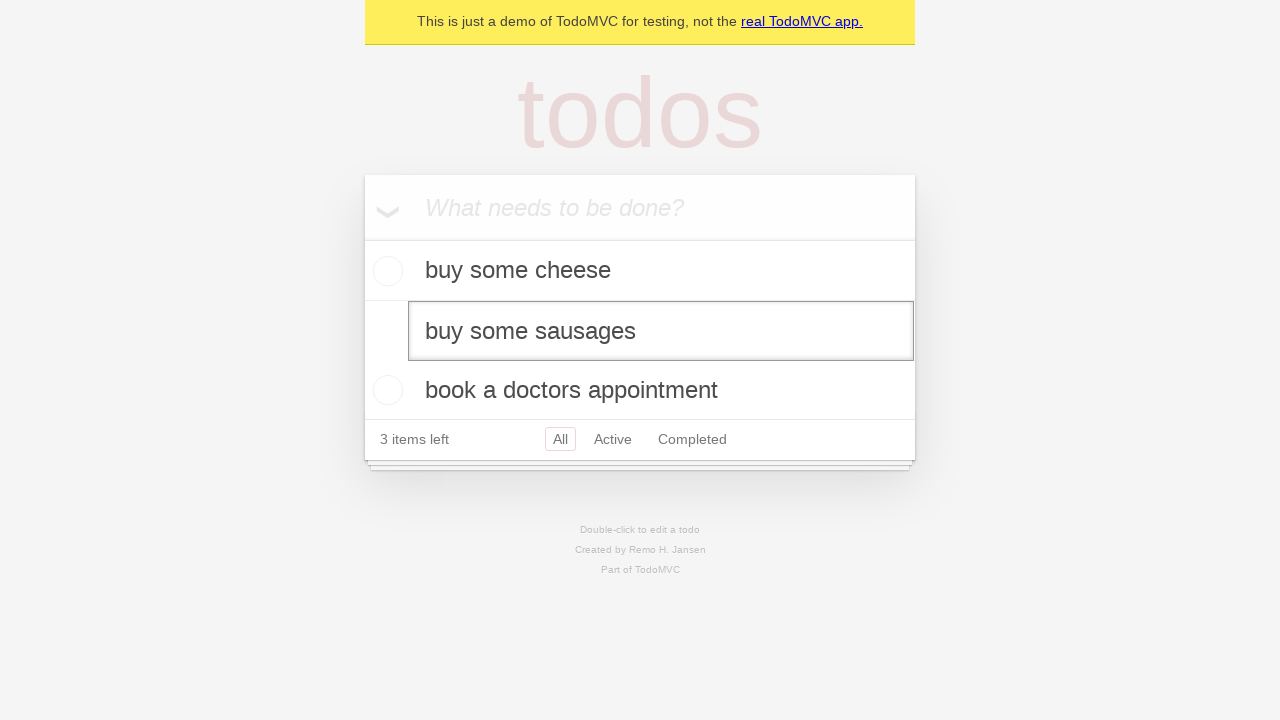

Pressed Escape to cancel edit on second todo item on internal:testid=[data-testid="todo-item"s] >> nth=1 >> internal:role=textbox[nam
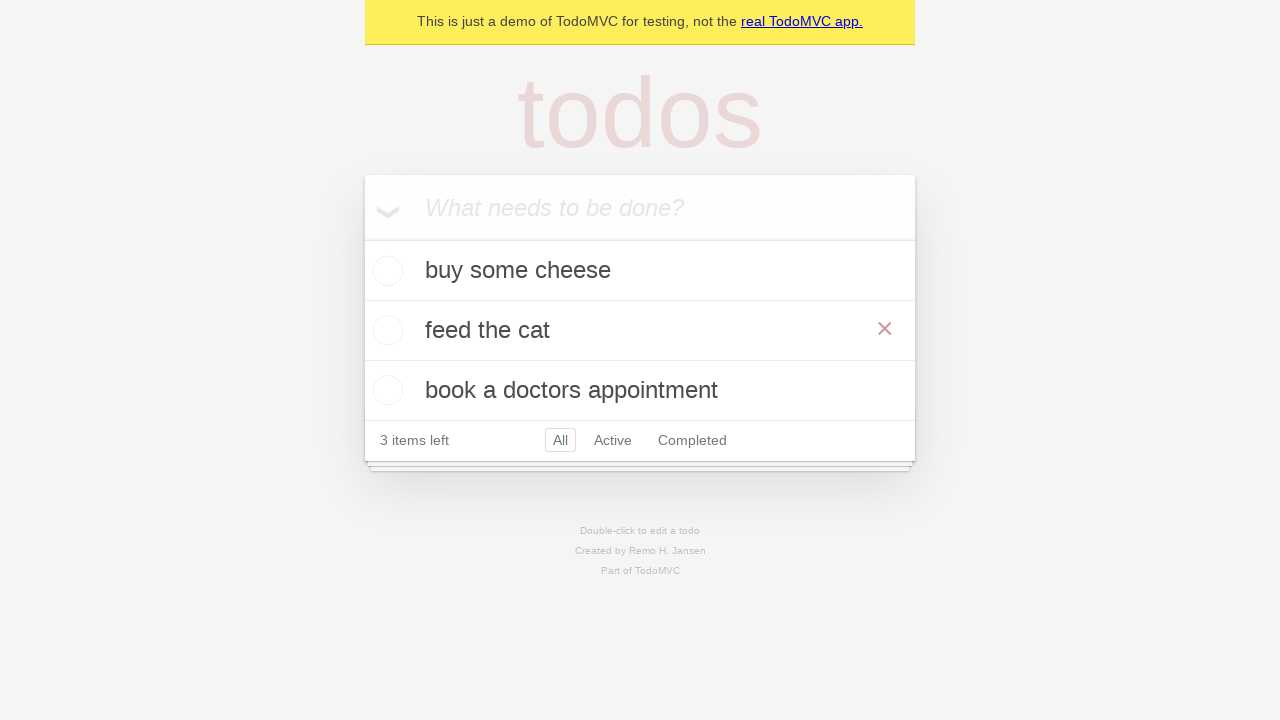

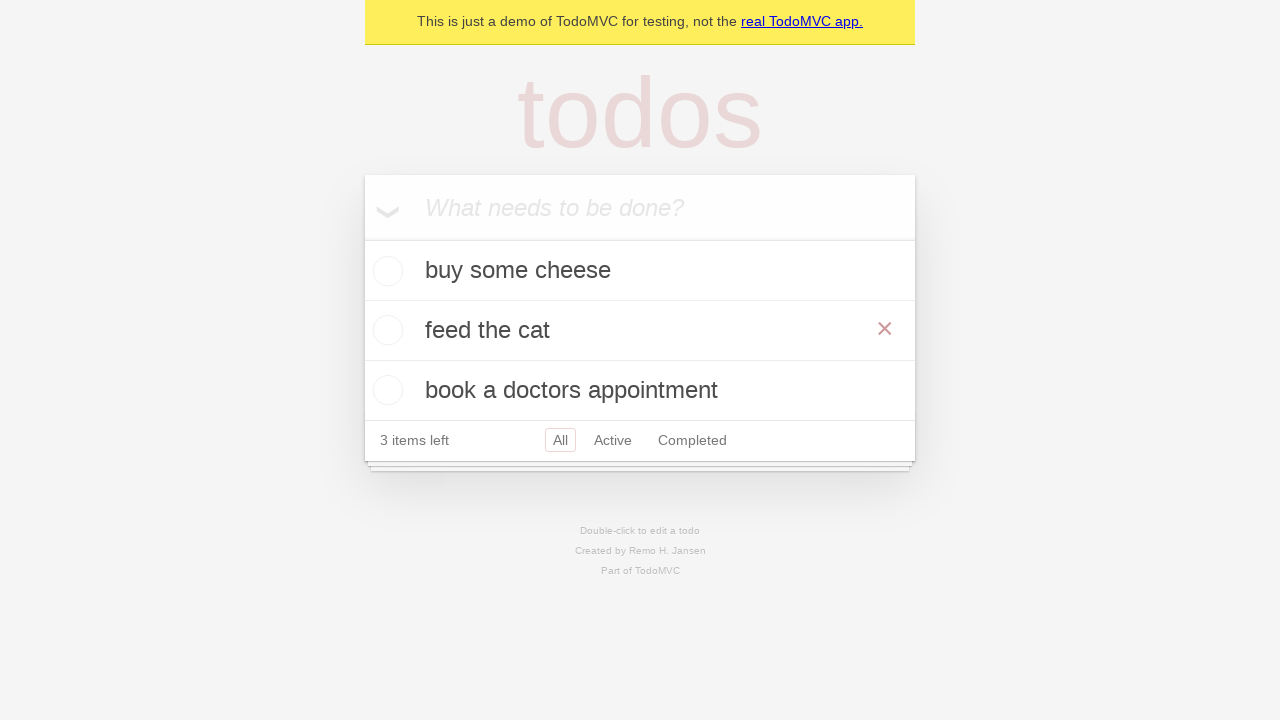